Tests multiple window handling by verifying the initial page title is 'Windows', clicking a link that opens a new window, switching to the new window, and verifying its title is 'New Window'.

Starting URL: https://testcenter.techproeducation.com/index.php?page=multiple-windows

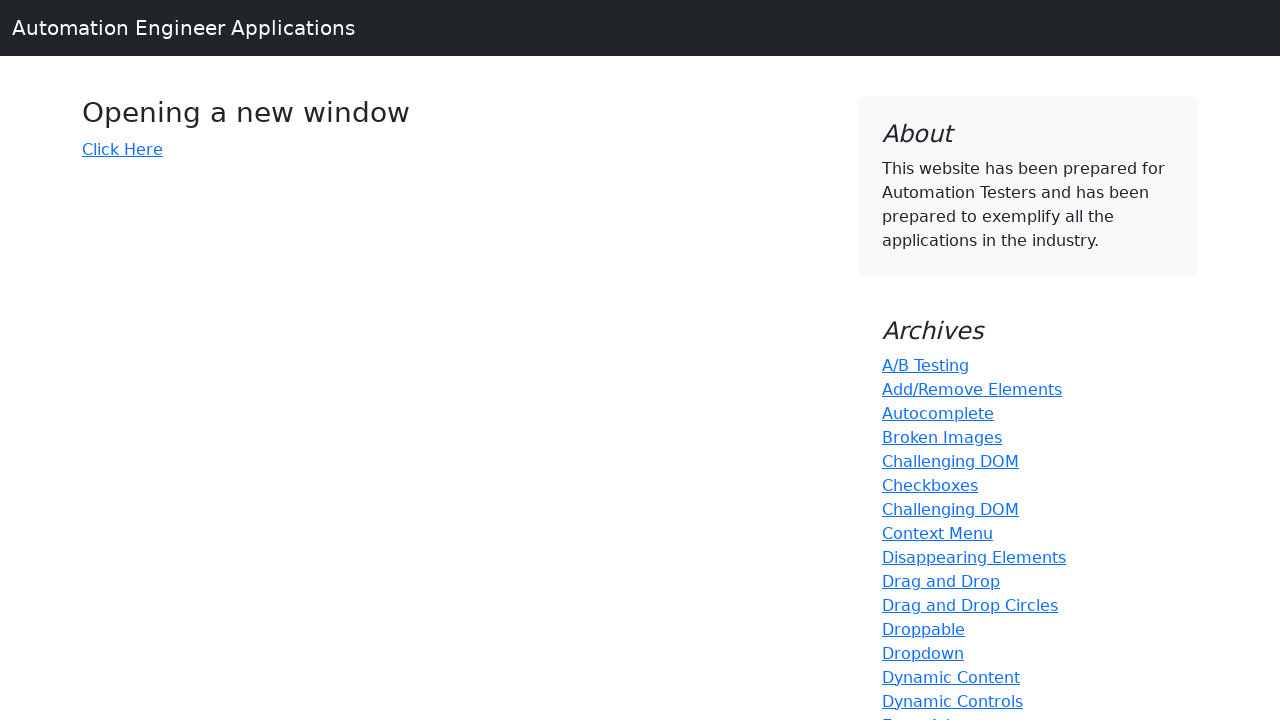

Stored the original page/window reference
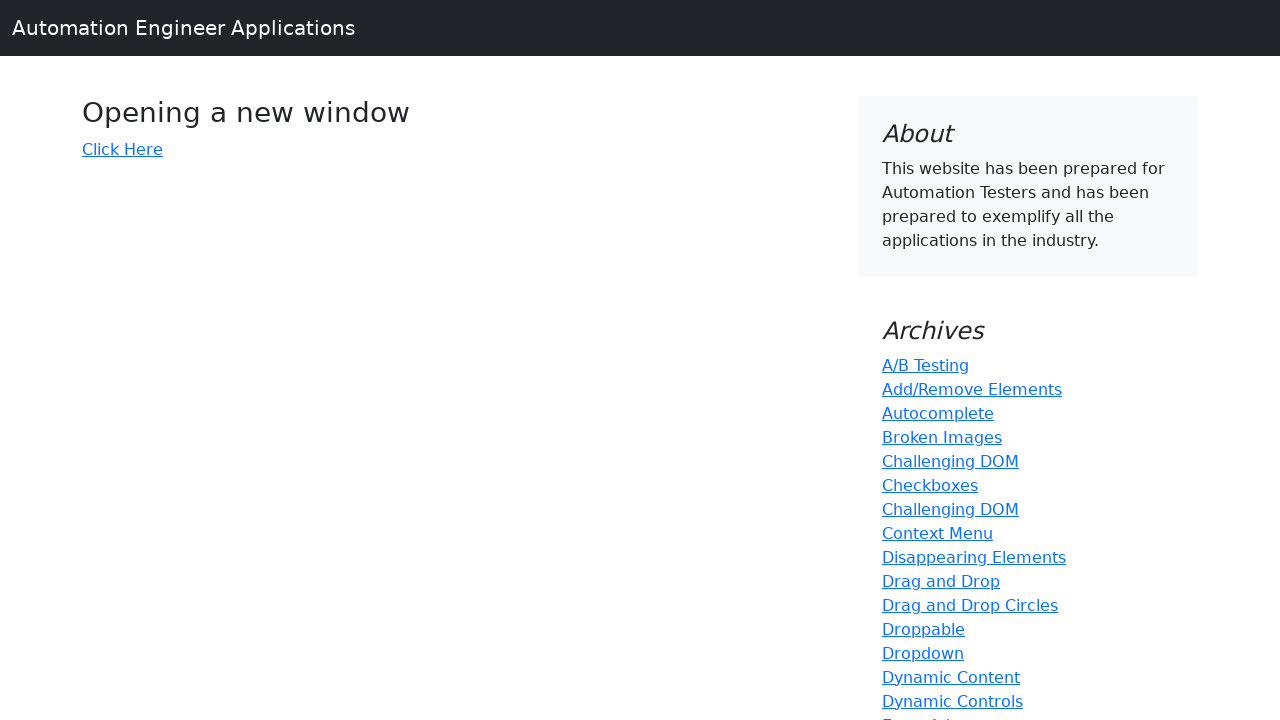

Verified initial page title is 'Windows'
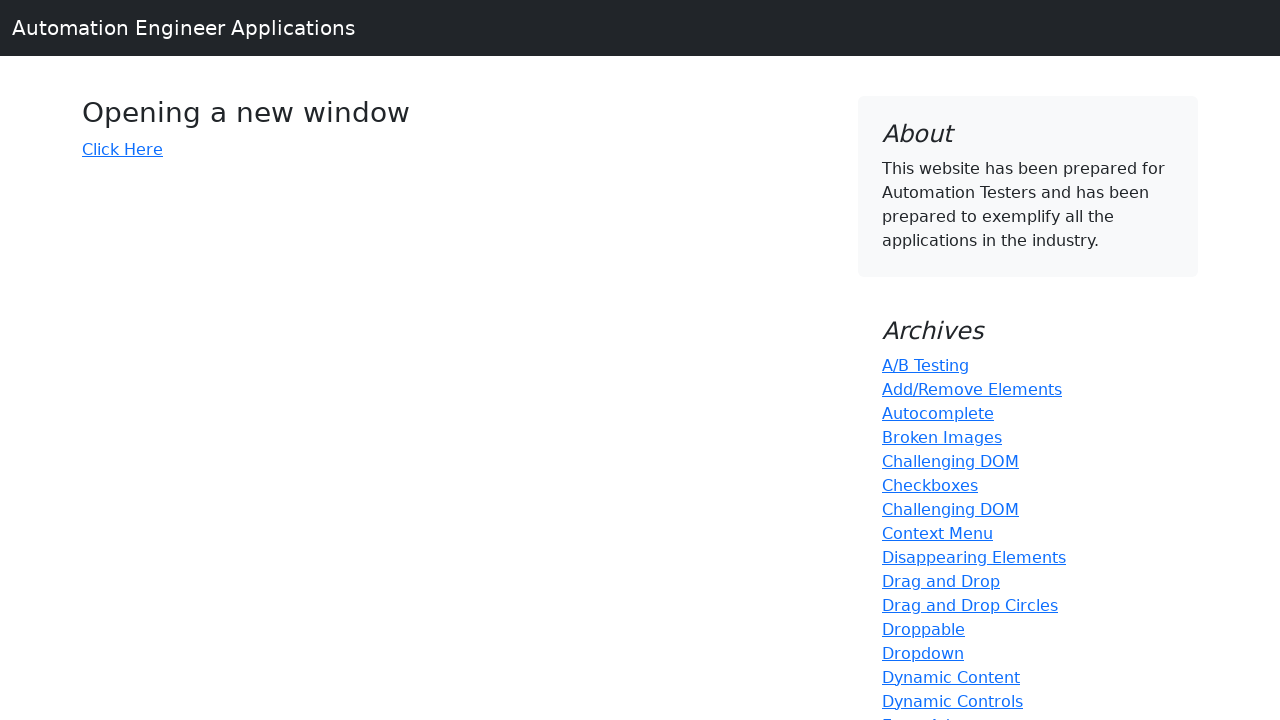

Clicked 'Click Here' link to open new window at (122, 149) on xpath=//a[text()='Click Here']
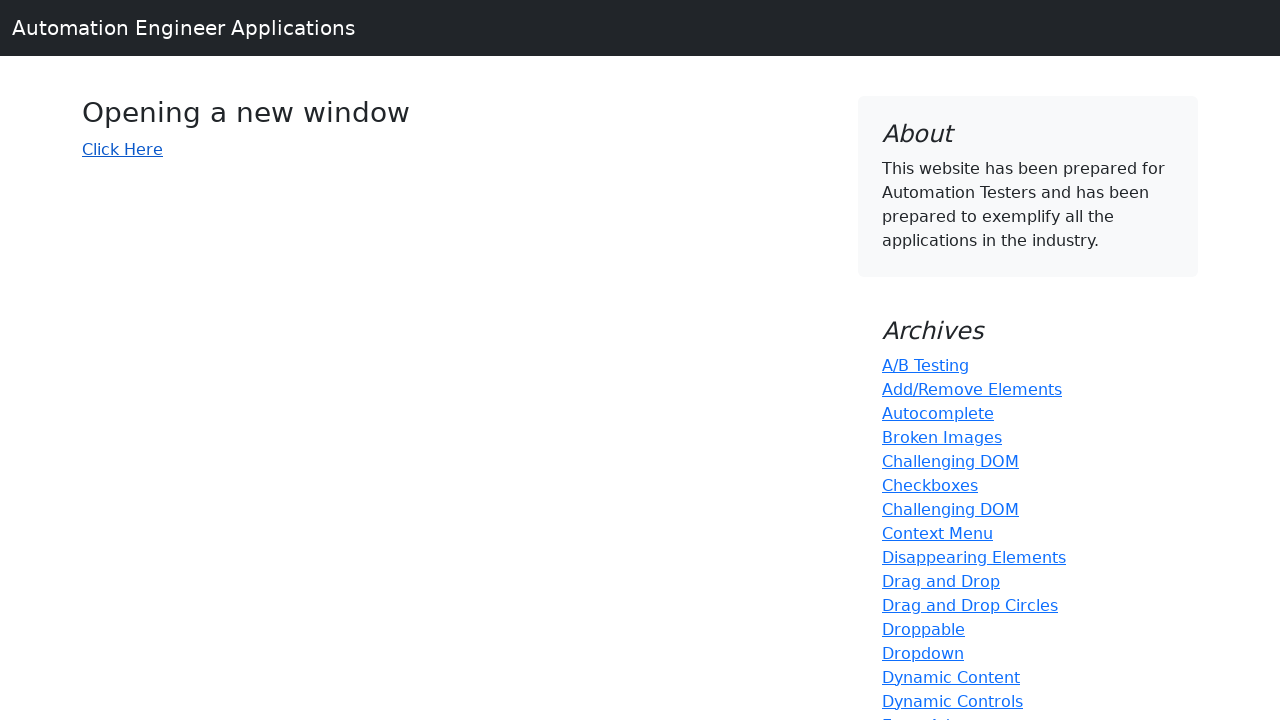

Captured the new window/page object
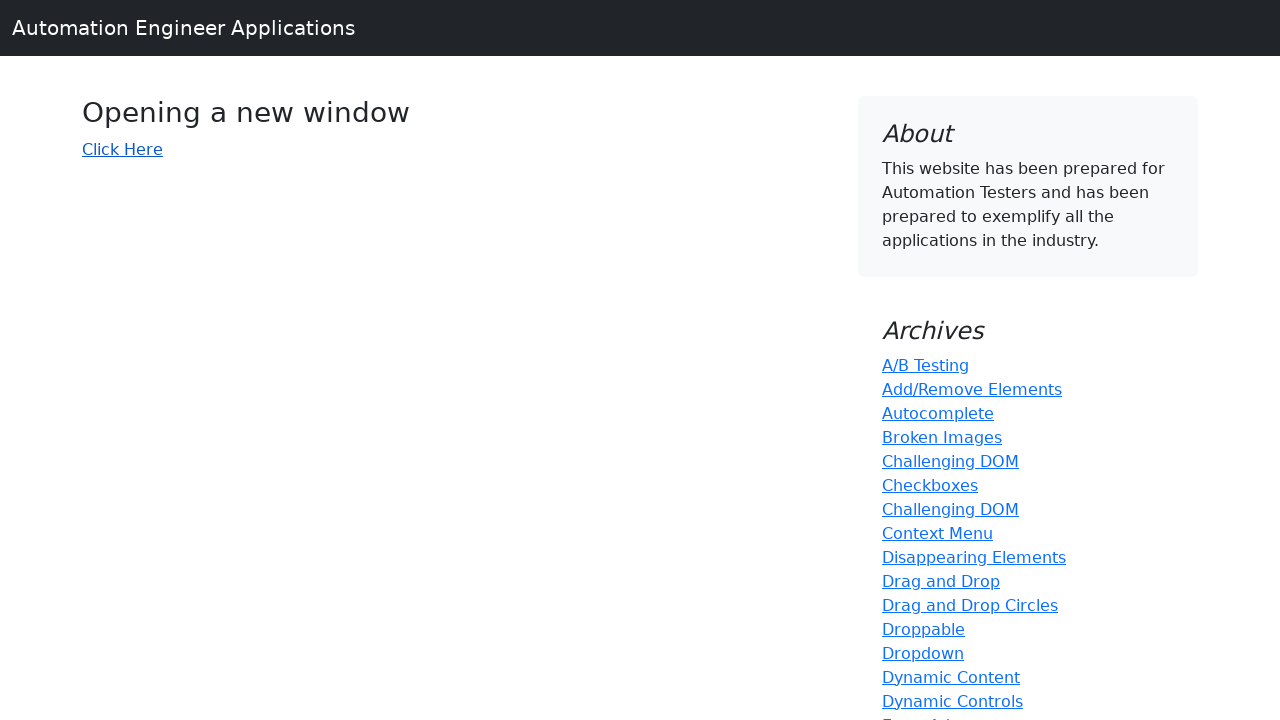

New window finished loading
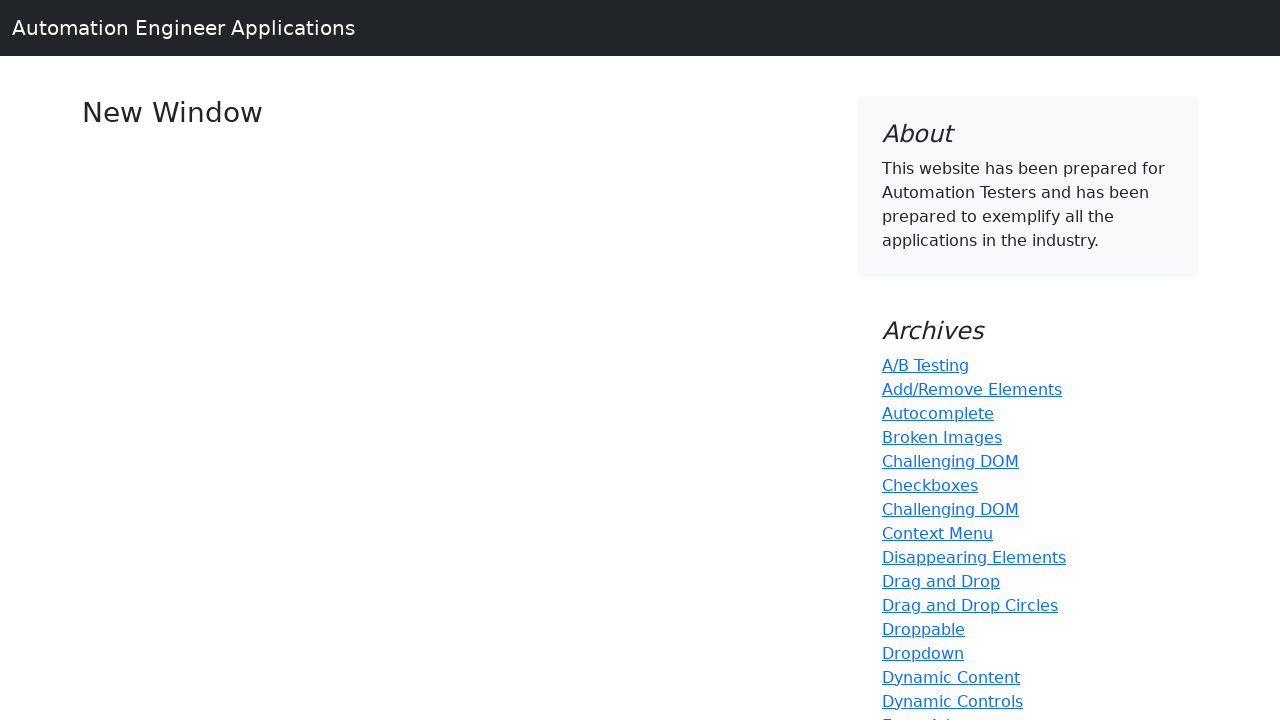

Verified new window title is 'New Window'
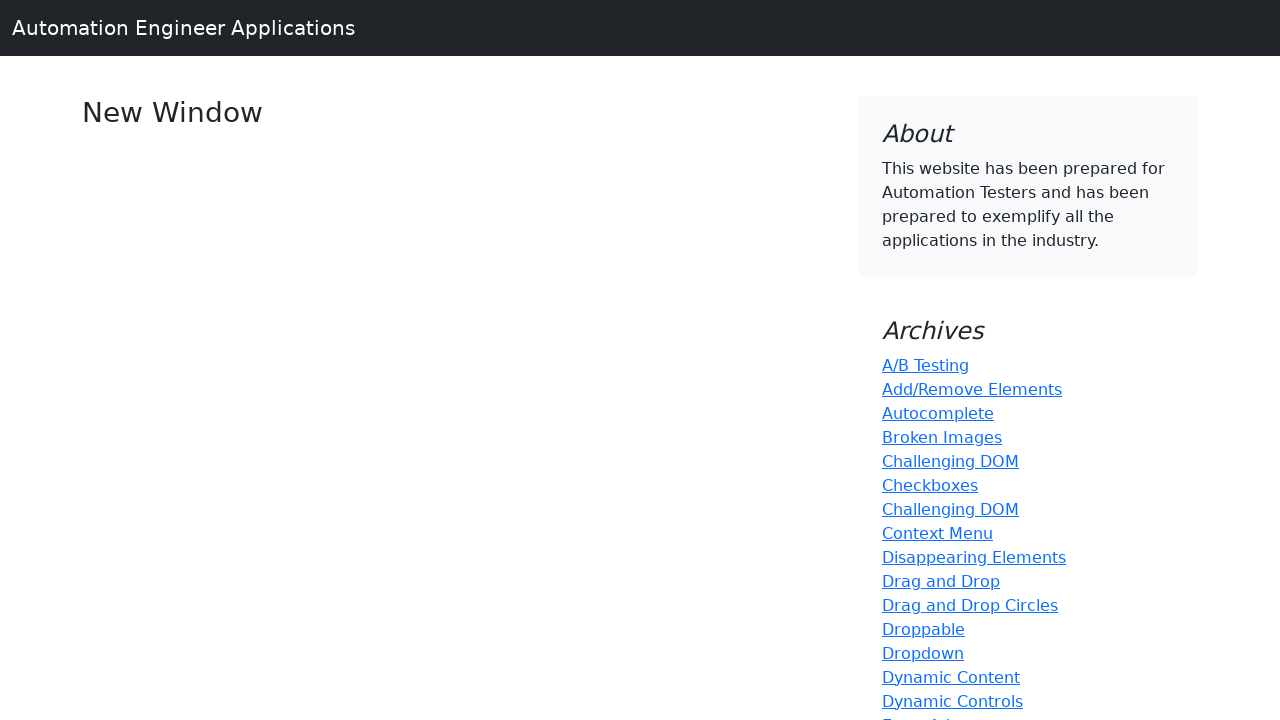

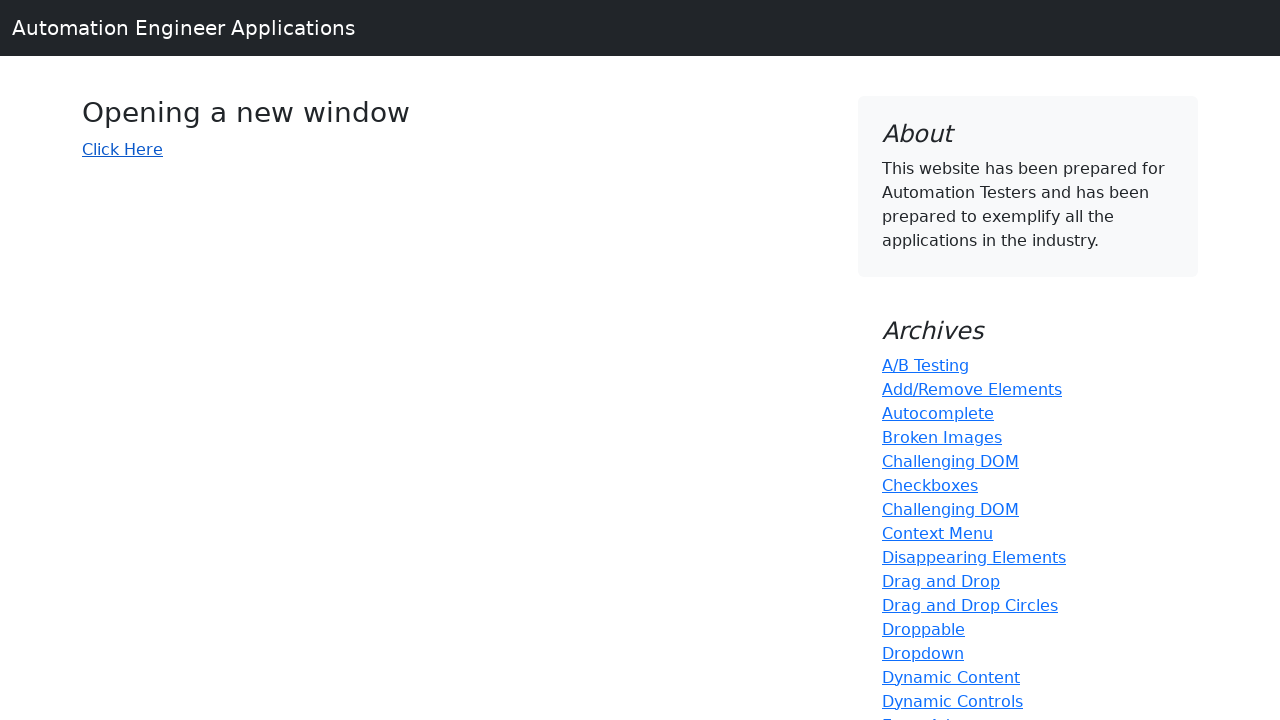